Tests file upload functionality by uploading a test file and verifying the upload was successful by checking the displayed file path.

Starting URL: https://demoqa.com/upload-download

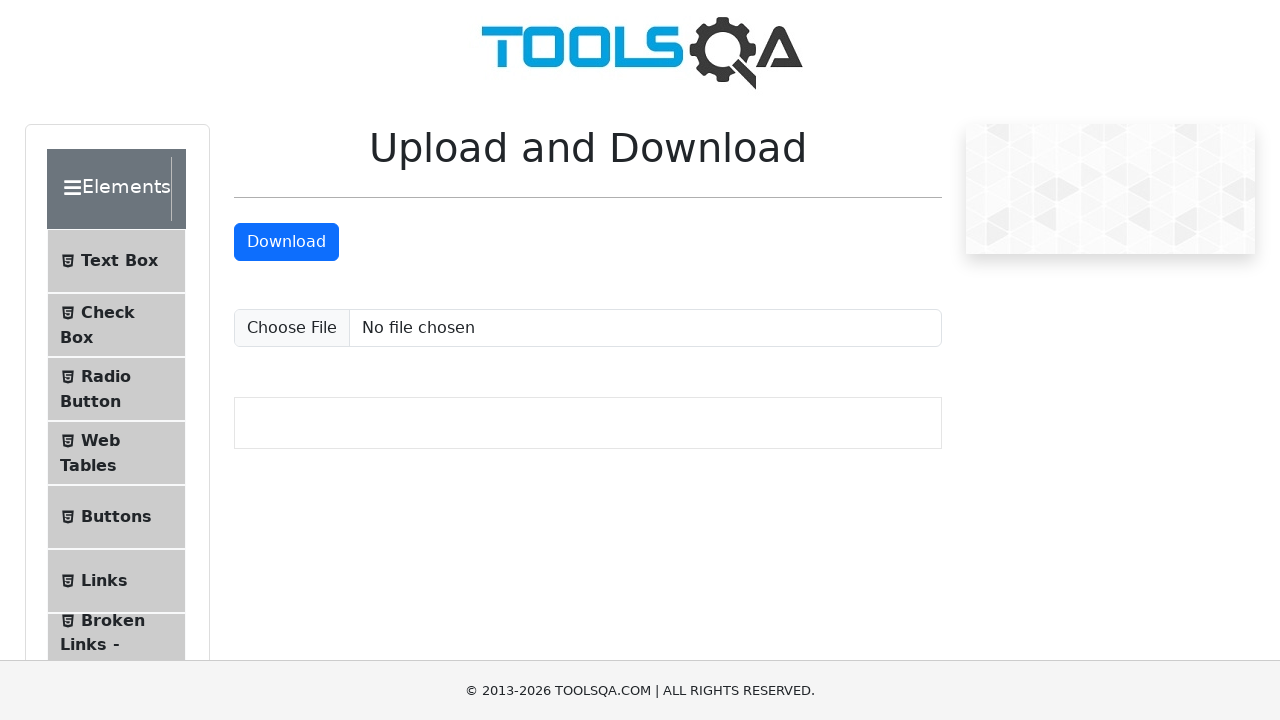

Created temporary test file 'testUploadFile.txt' for upload
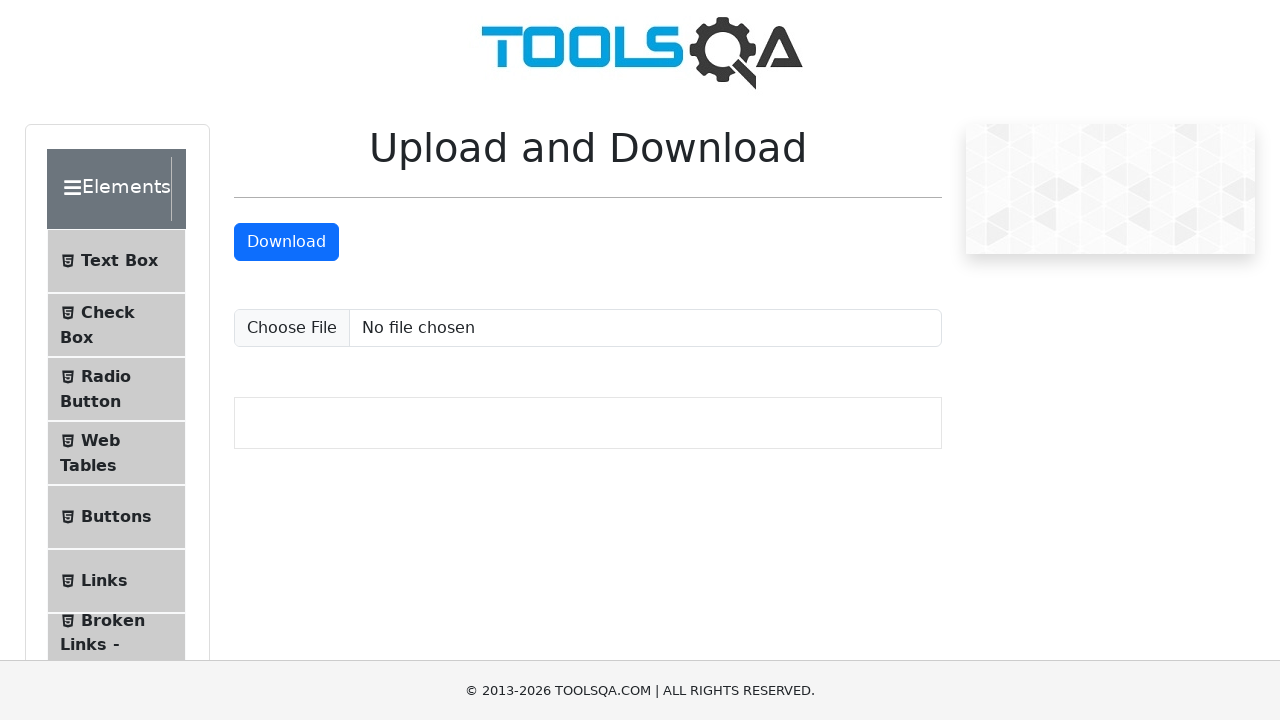

Set input file to upload test file via file input element
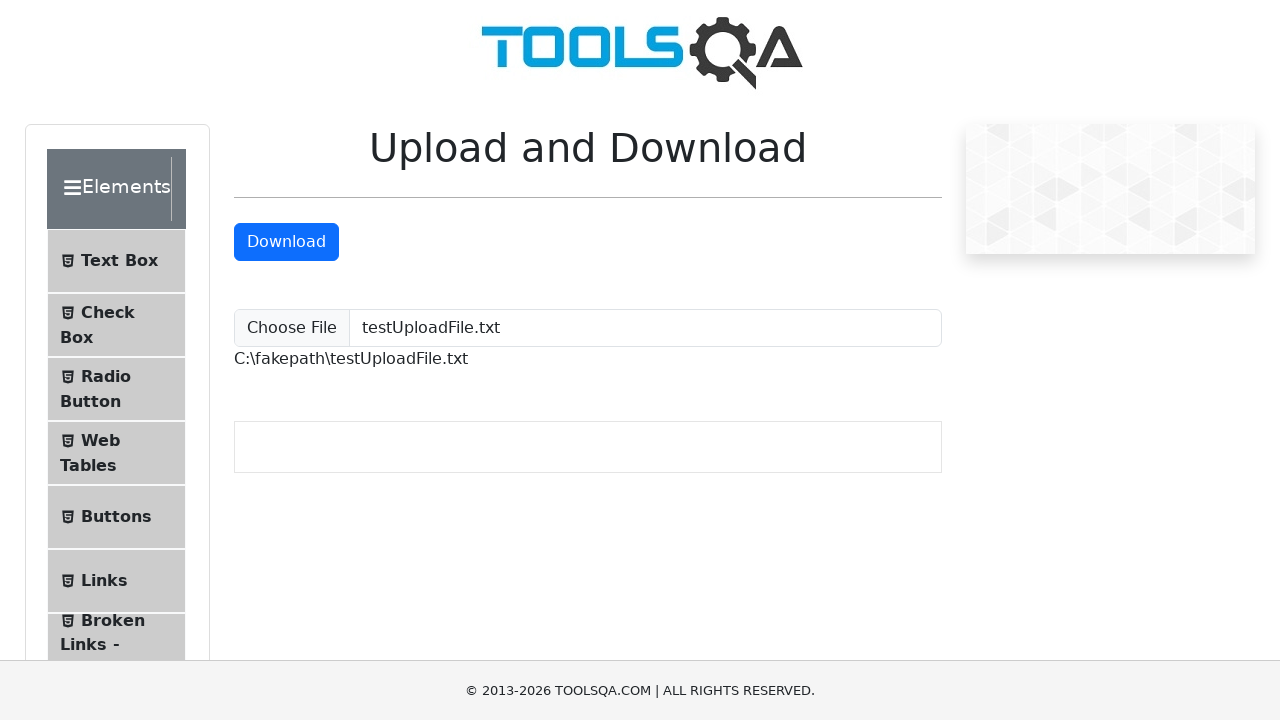

Waited for uploaded file path element to appear
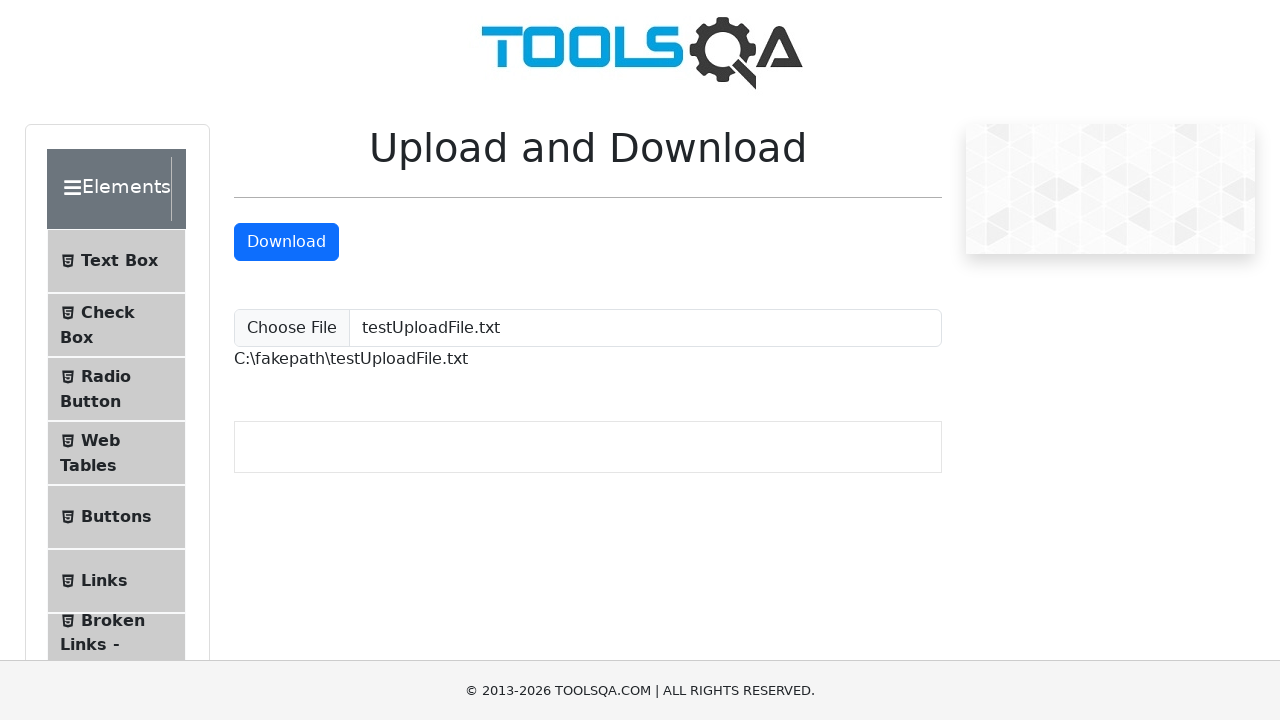

Retrieved uploaded file path text content
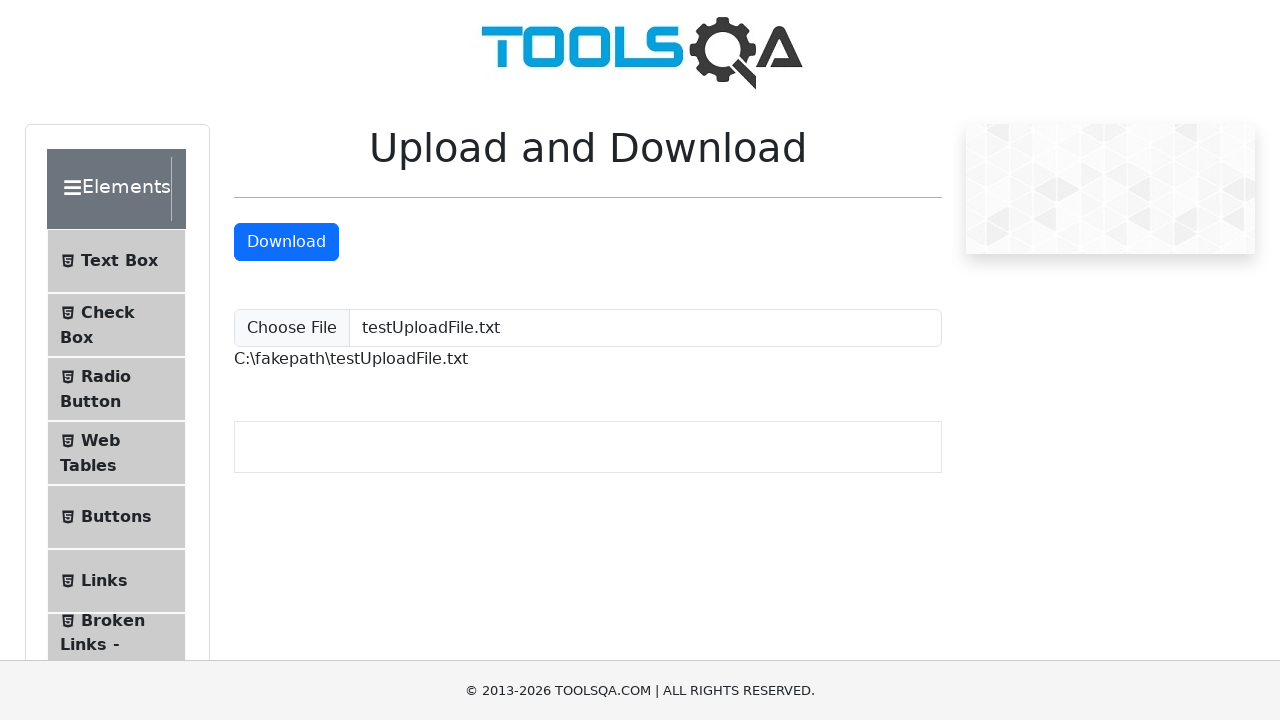

Verified that 'testUploadFile.txt' is present in the uploaded file path
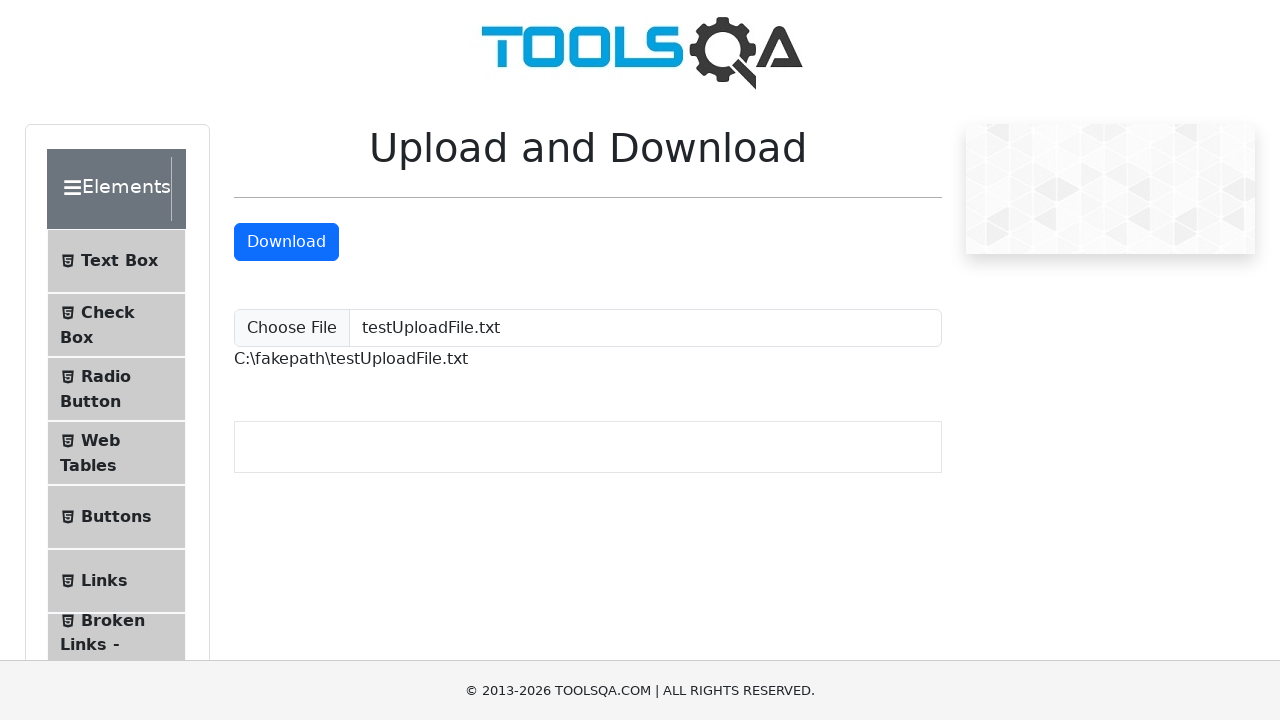

Cleaned up temporary test file
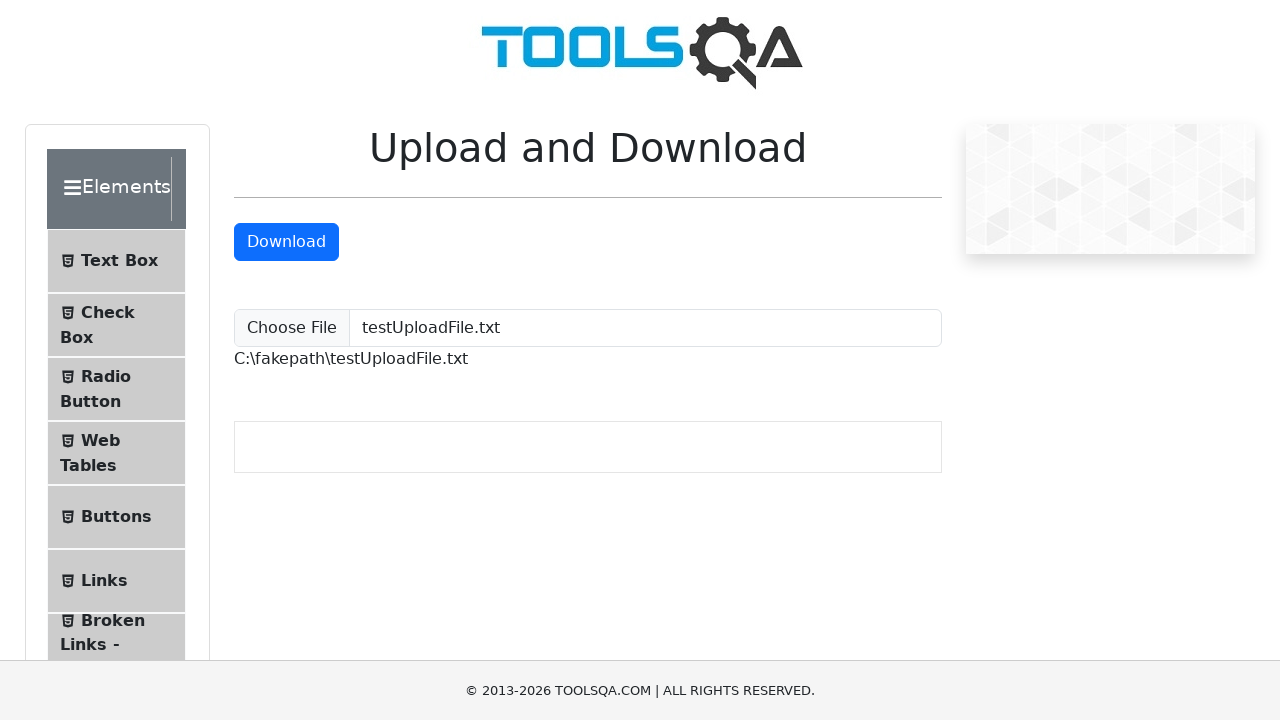

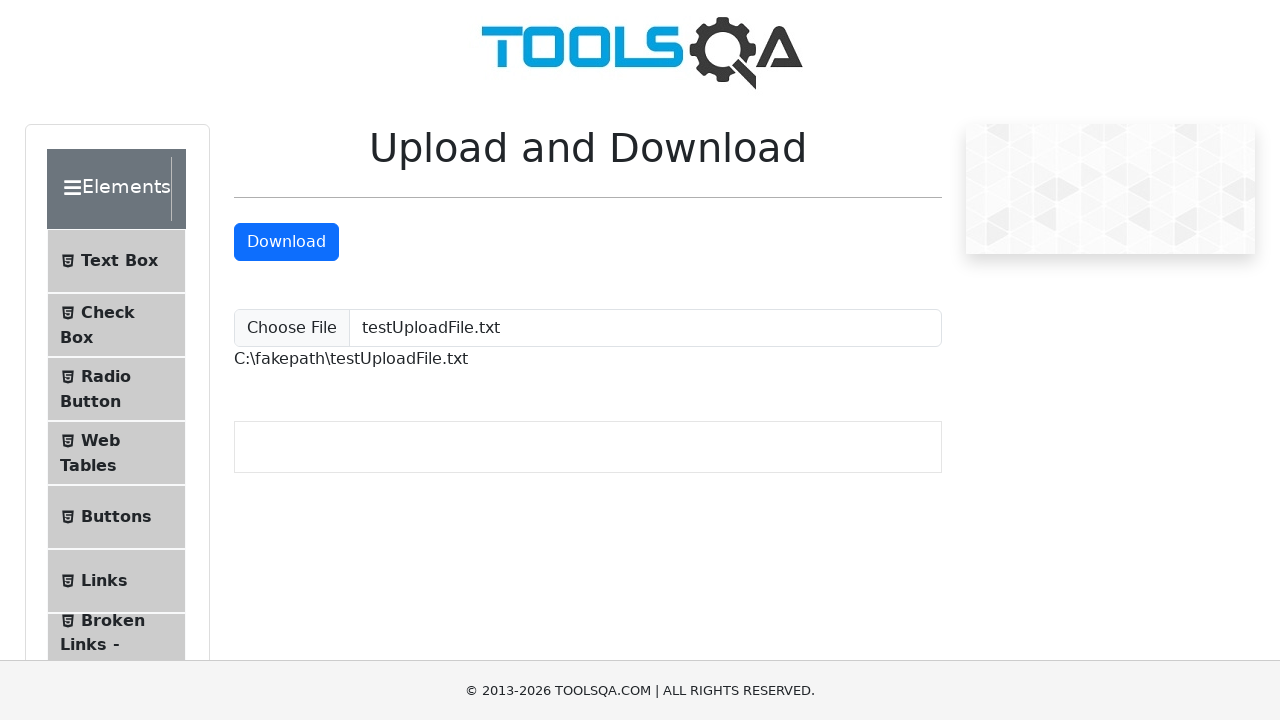